Tests a signup/registration form by filling in first name, last name, and email fields, then submitting the form

Starting URL: http://secure-retreat-92358.herokuapp.com/

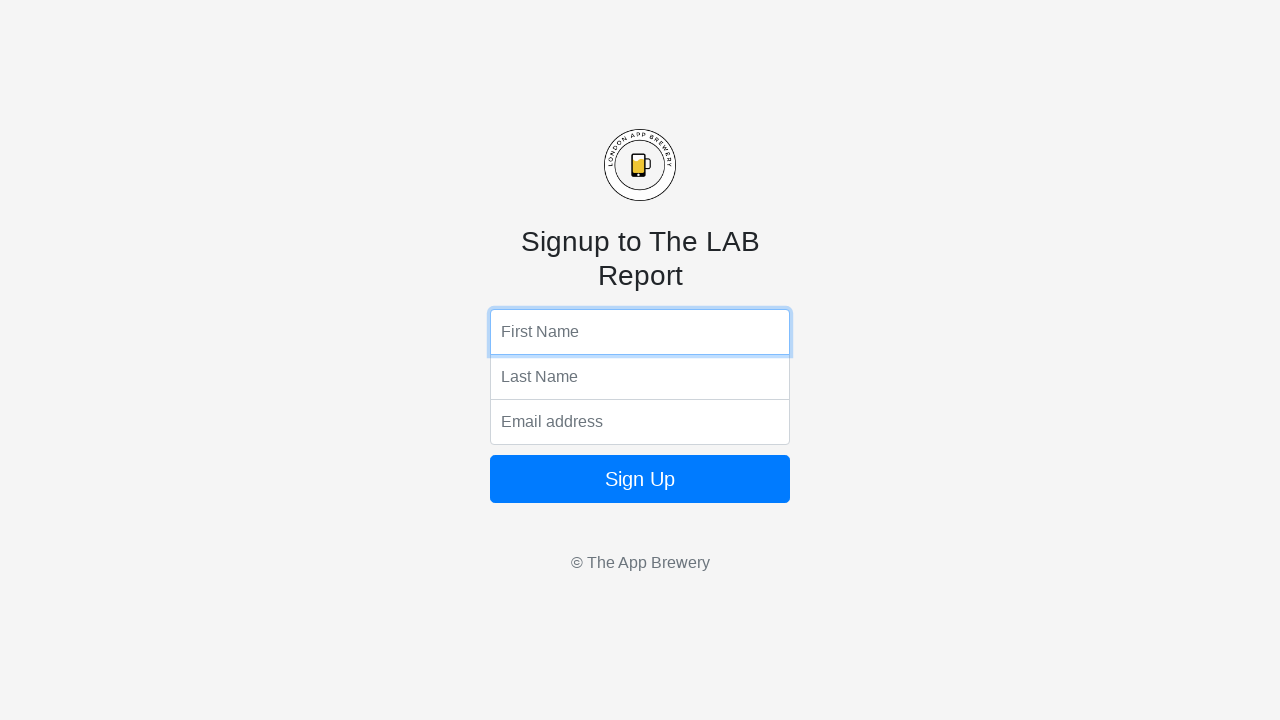

Filled first name field with 'Michael' on input[name='fName']
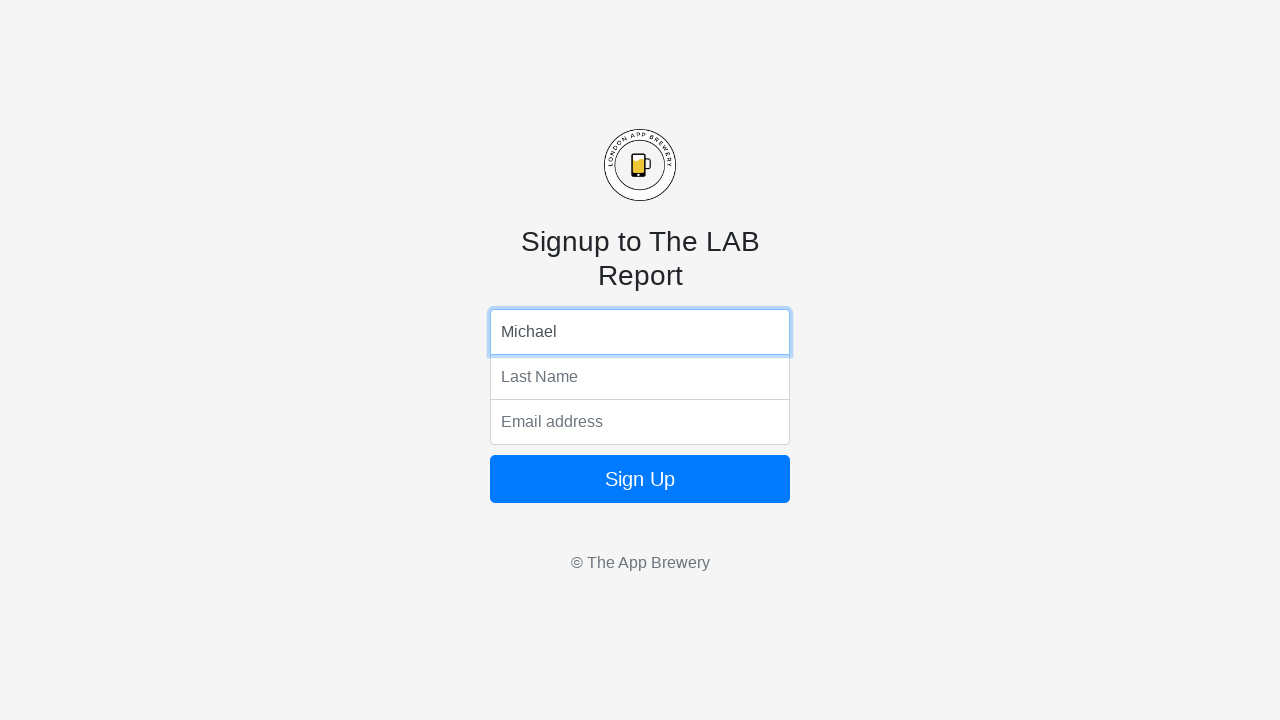

Filled last name field with 'Thompson' on input[name='lName']
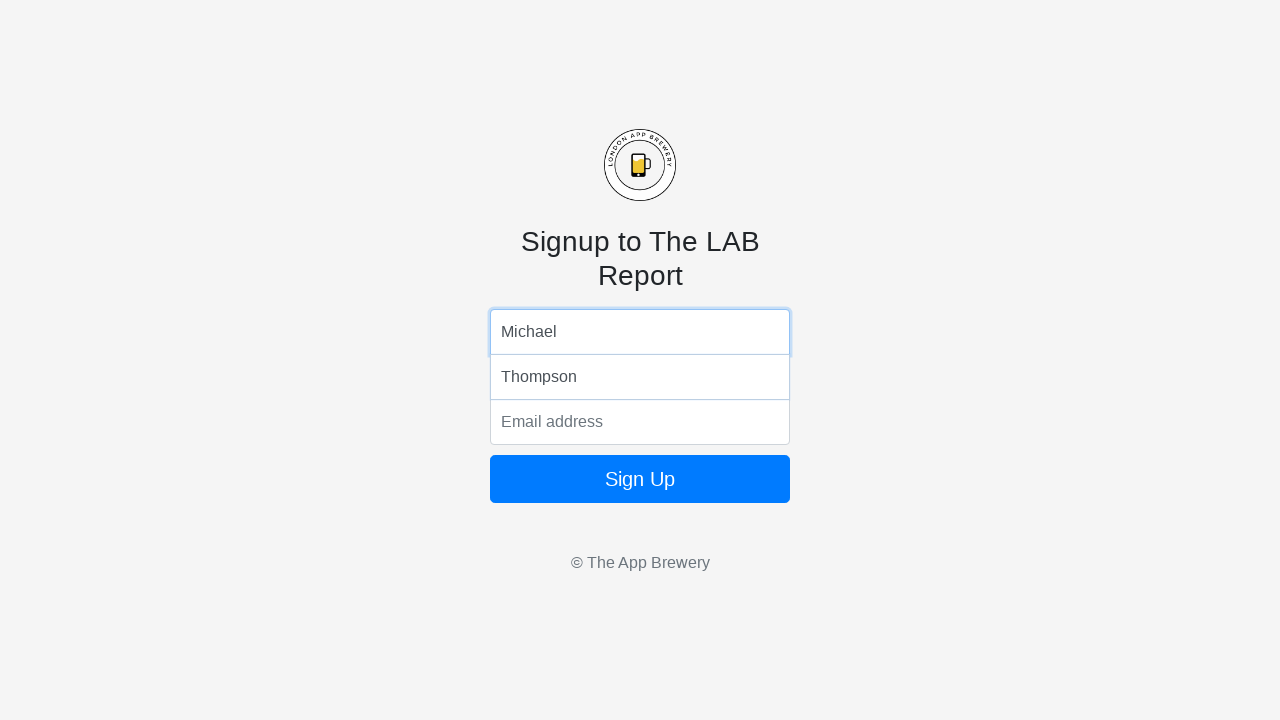

Filled email field with 'michael.thompson@example.com' on input[name='email']
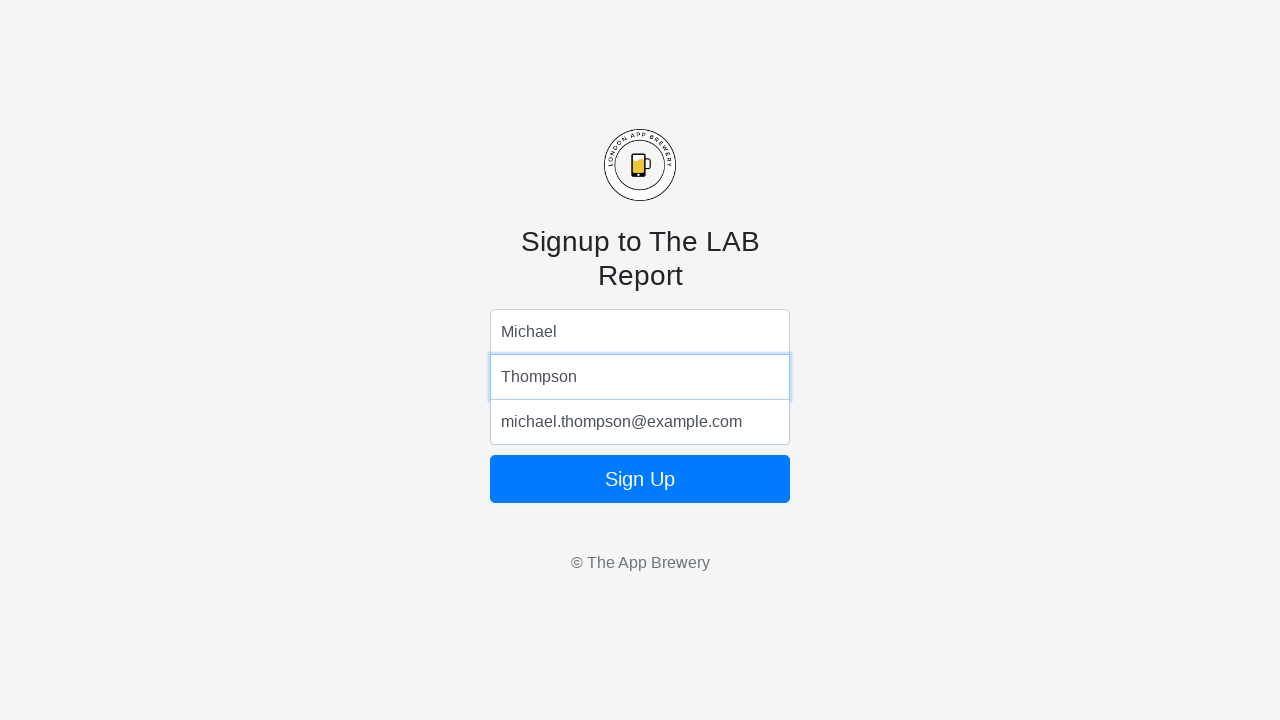

Clicked submit button to register form at (640, 479) on button[type='submit']
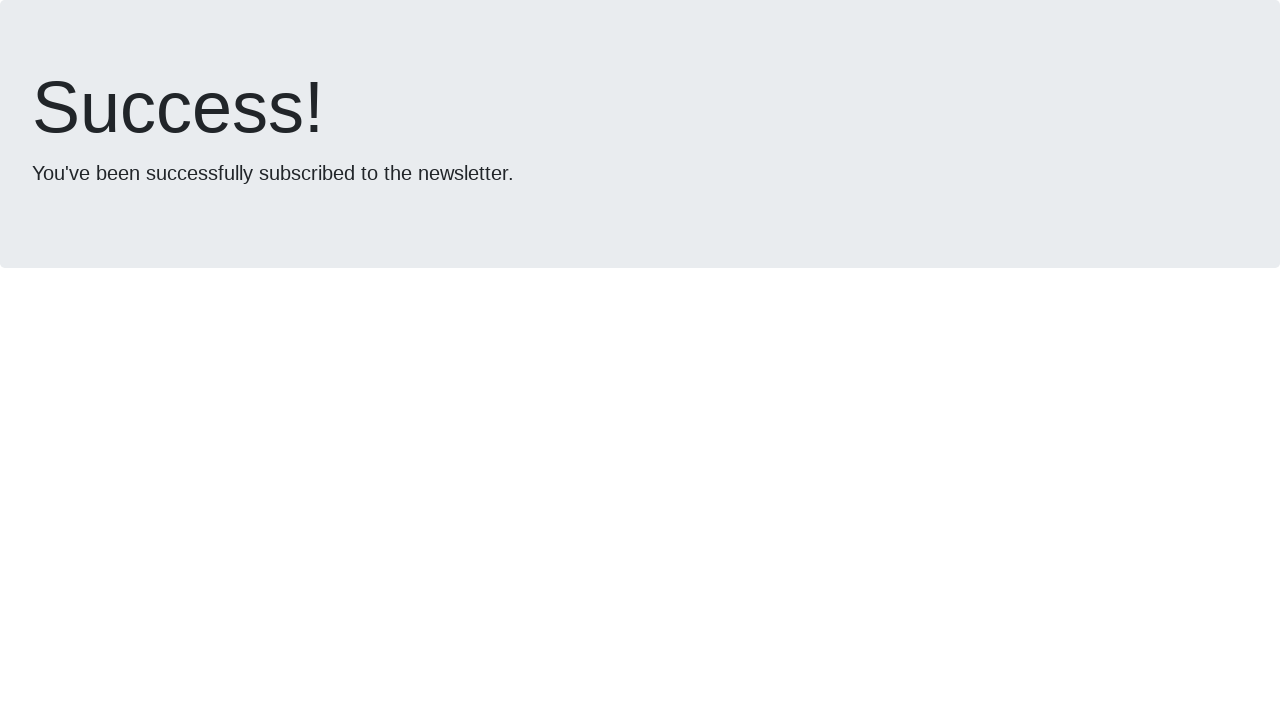

Form submission completed and page finished loading
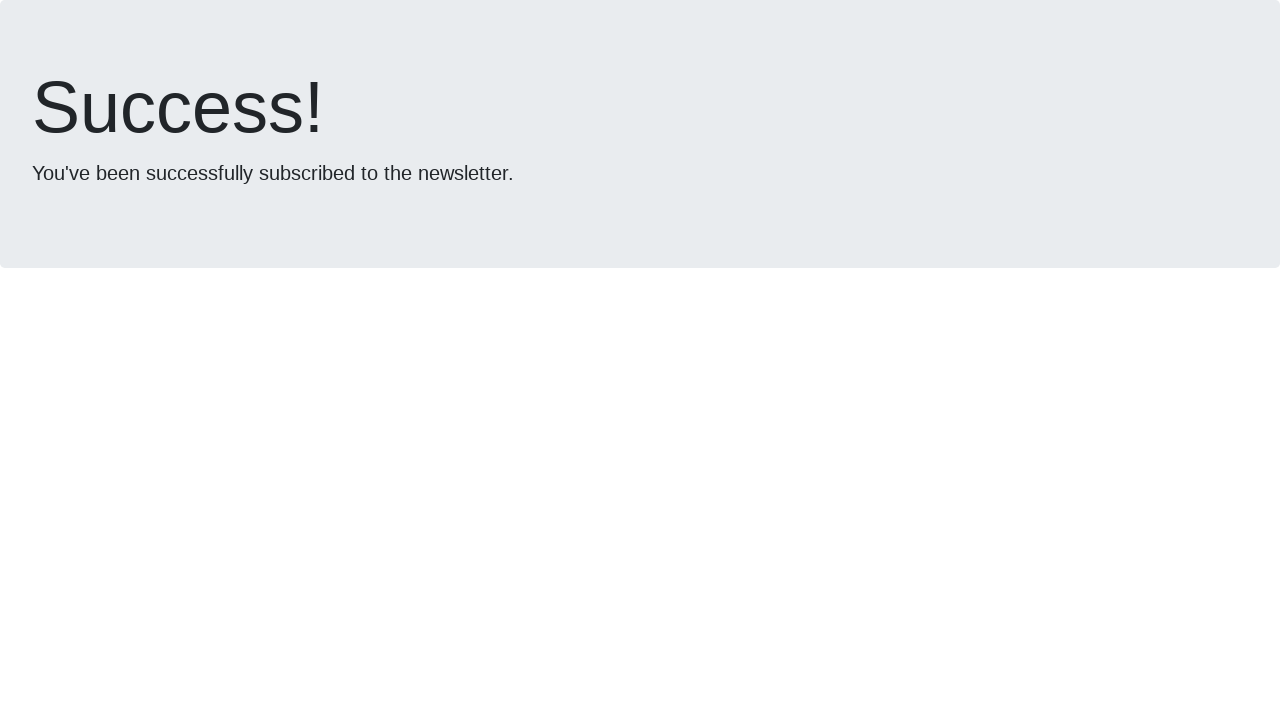

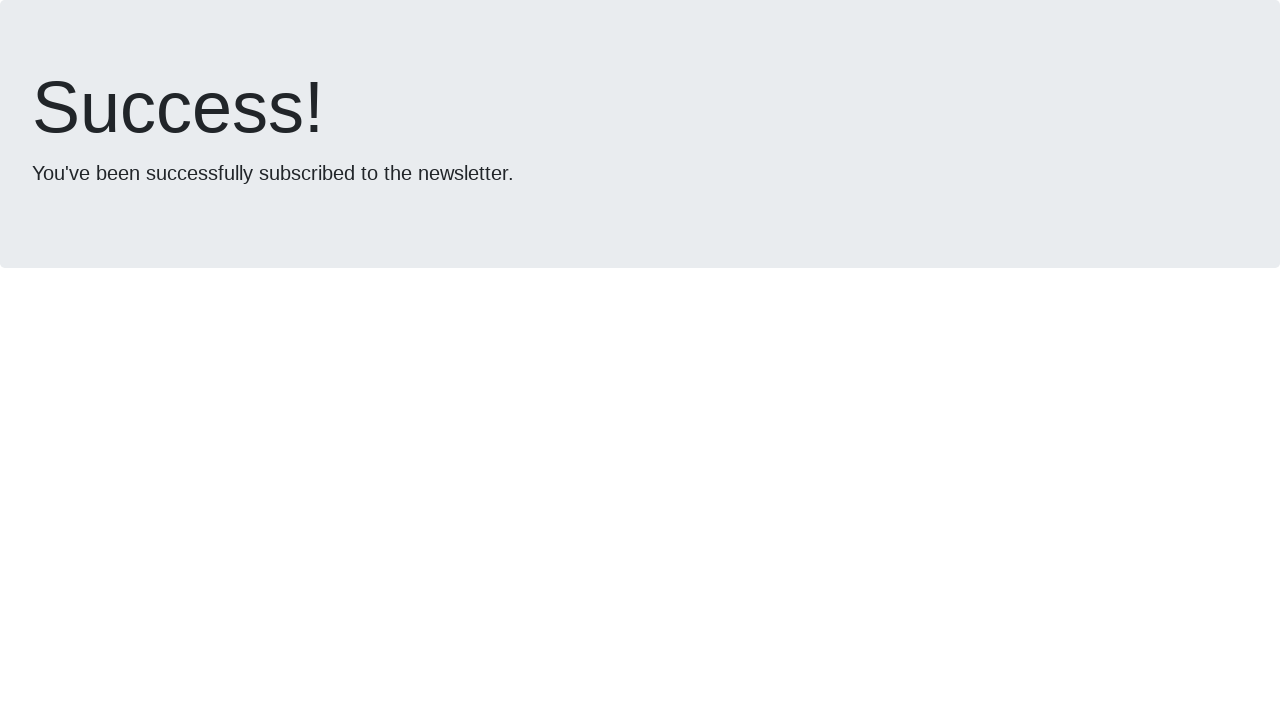